Tests explicit wait functionality by waiting for a price element to display "100", then clicking a book button, calculating a mathematical formula based on a displayed value, and submitting the answer form.

Starting URL: http://suninjuly.github.io/explicit_wait2.html

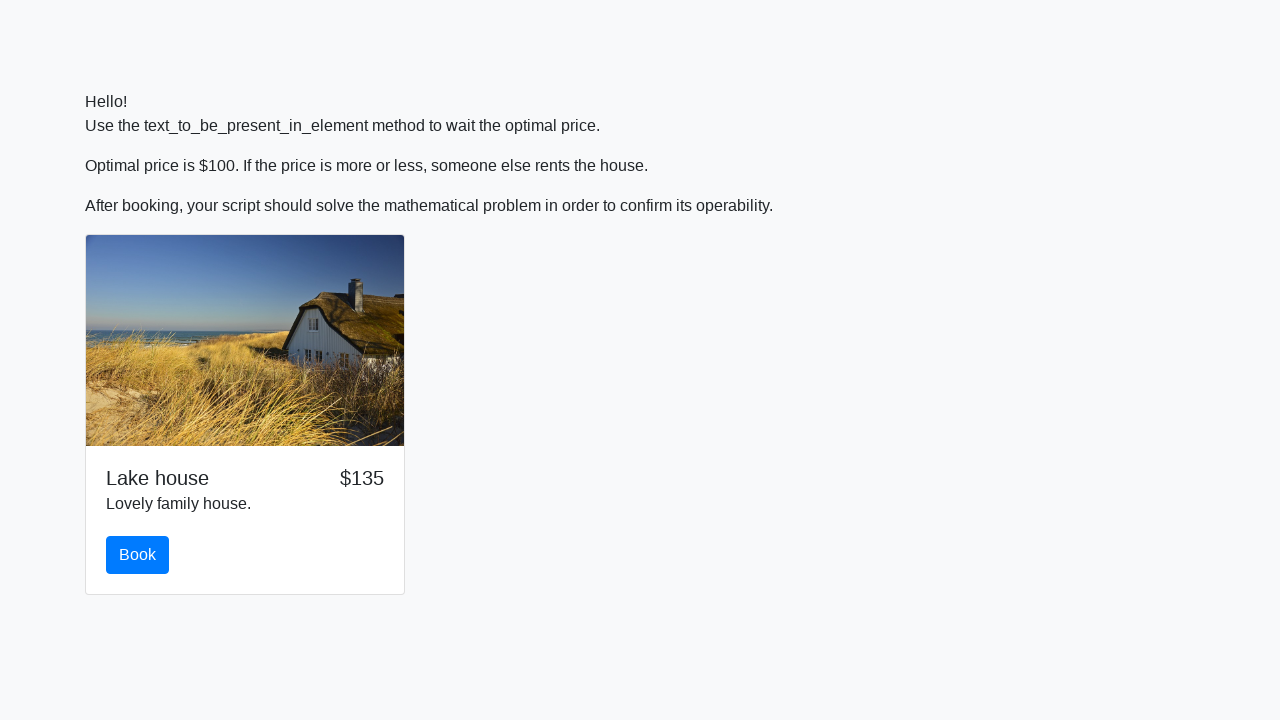

Waited for price element to display '100'
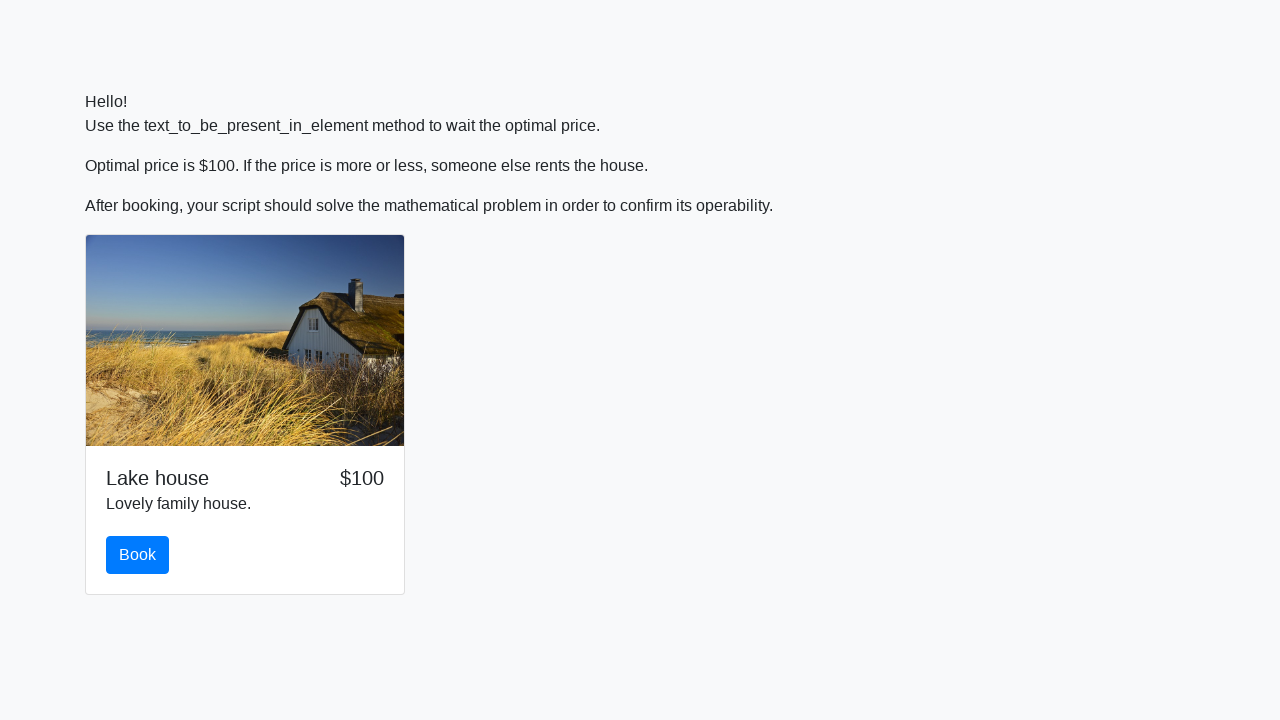

Clicked the book button at (138, 555) on button#book
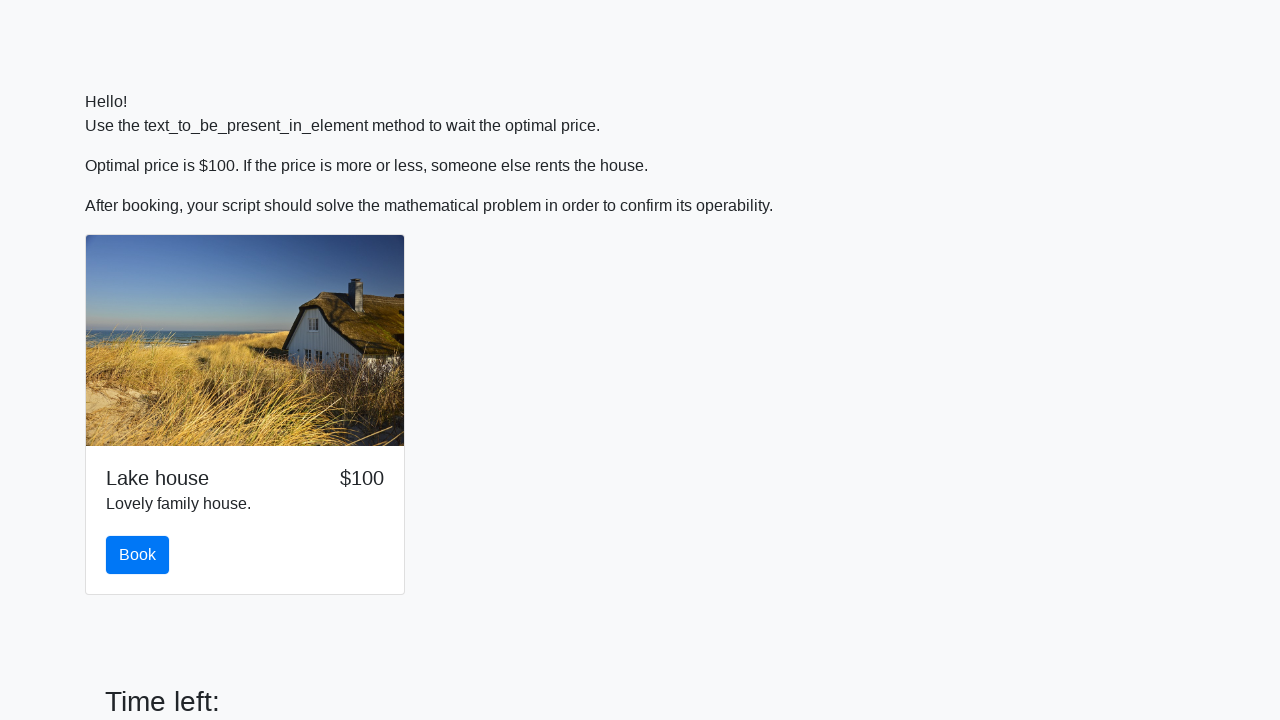

Retrieved x value from input_value span: 249
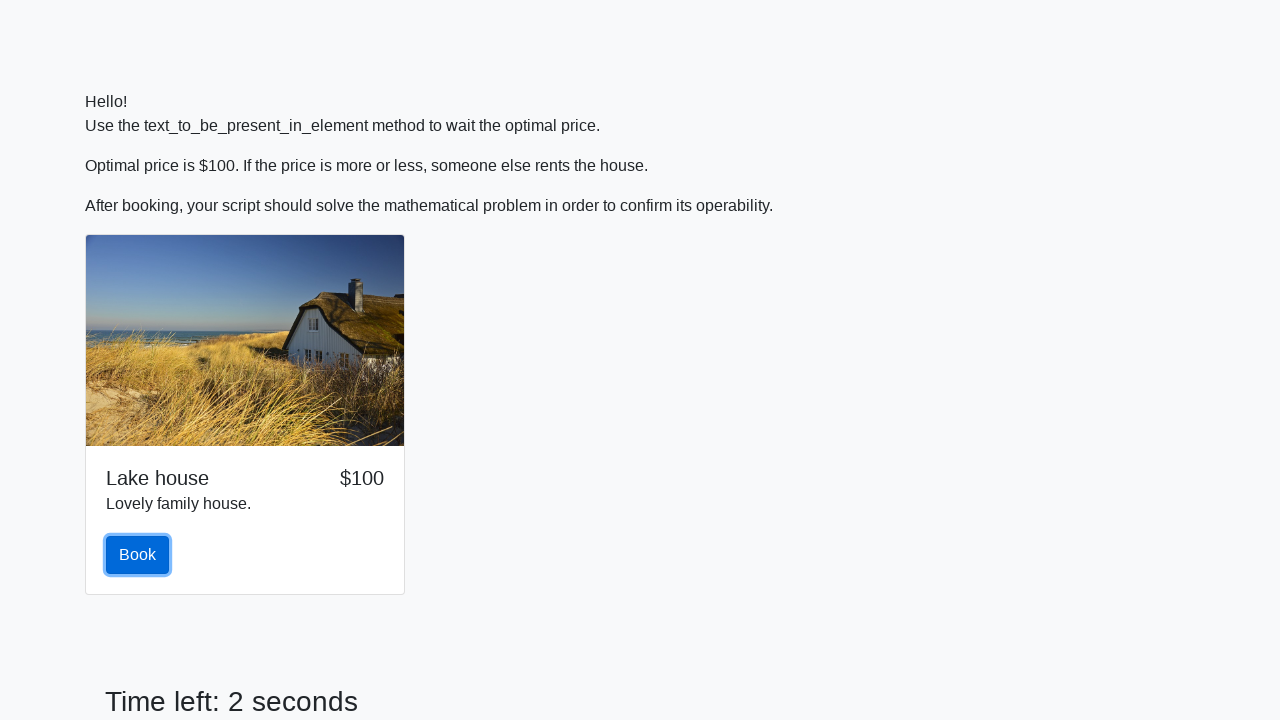

Calculated mathematical formula result: 2.1663022983118063
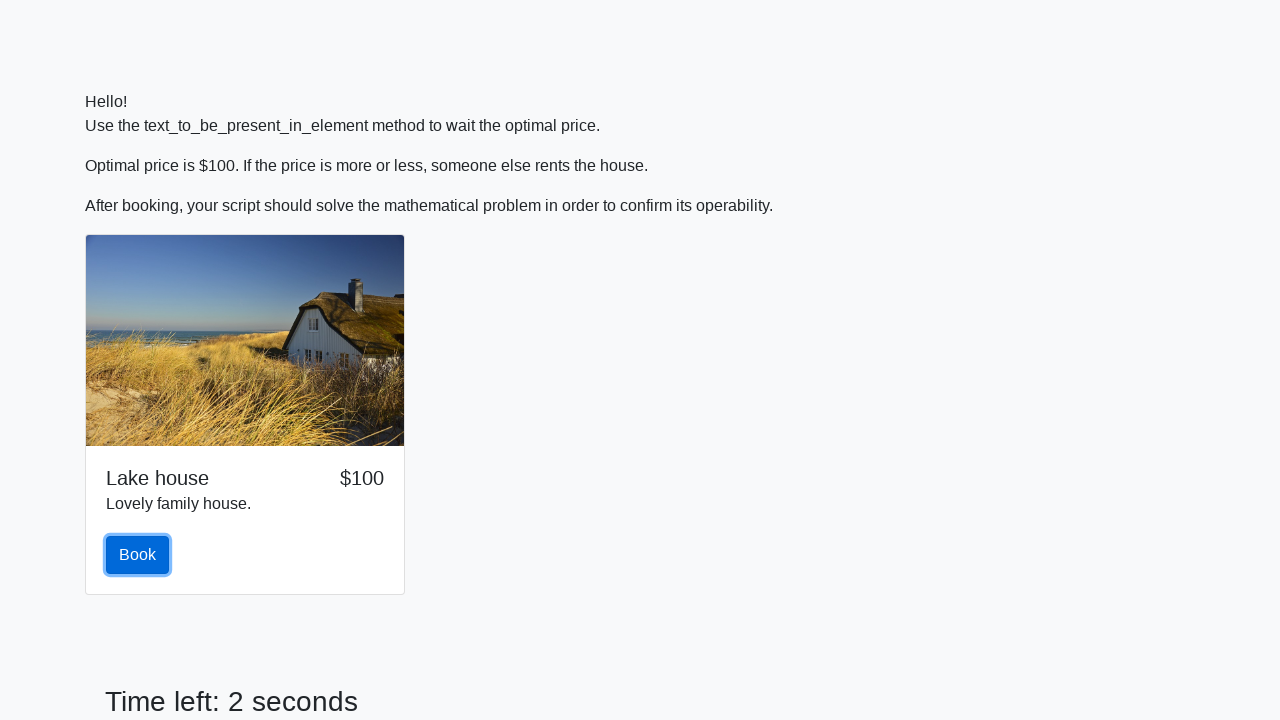

Filled answer field with calculated value: 2.1663022983118063 on input#answer
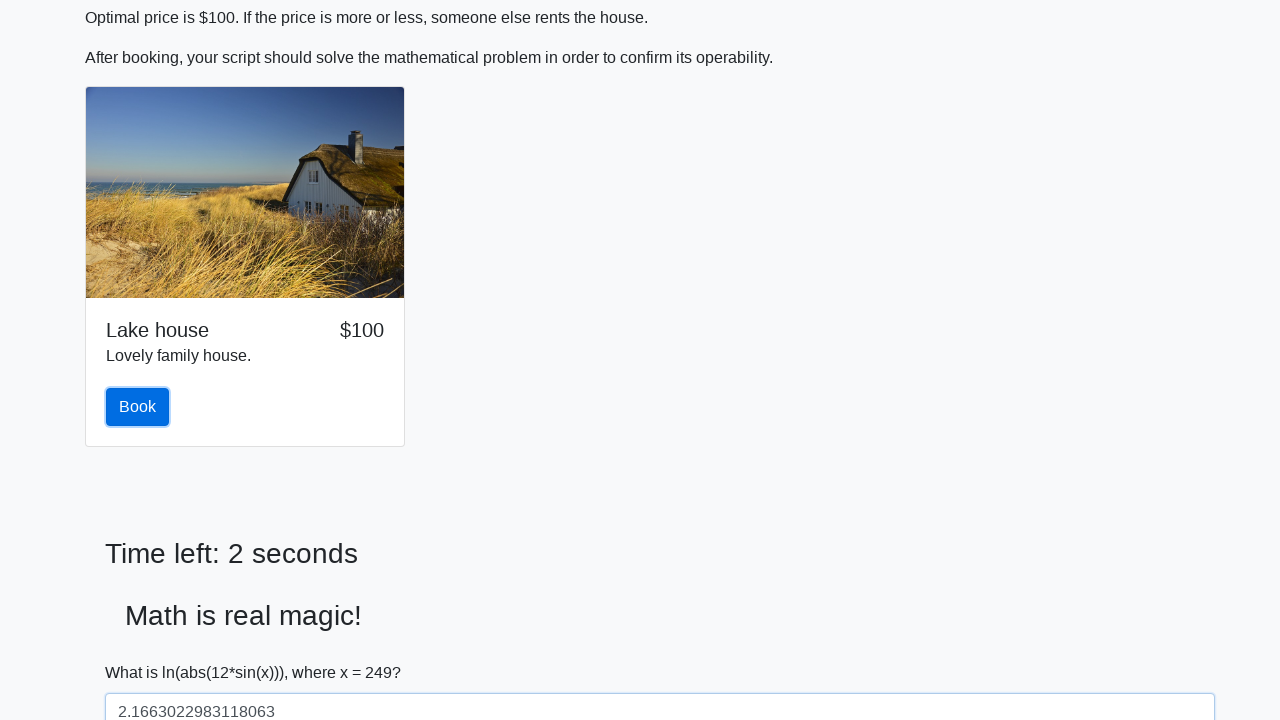

Clicked submit button to submit the form at (143, 651) on button[type='submit']
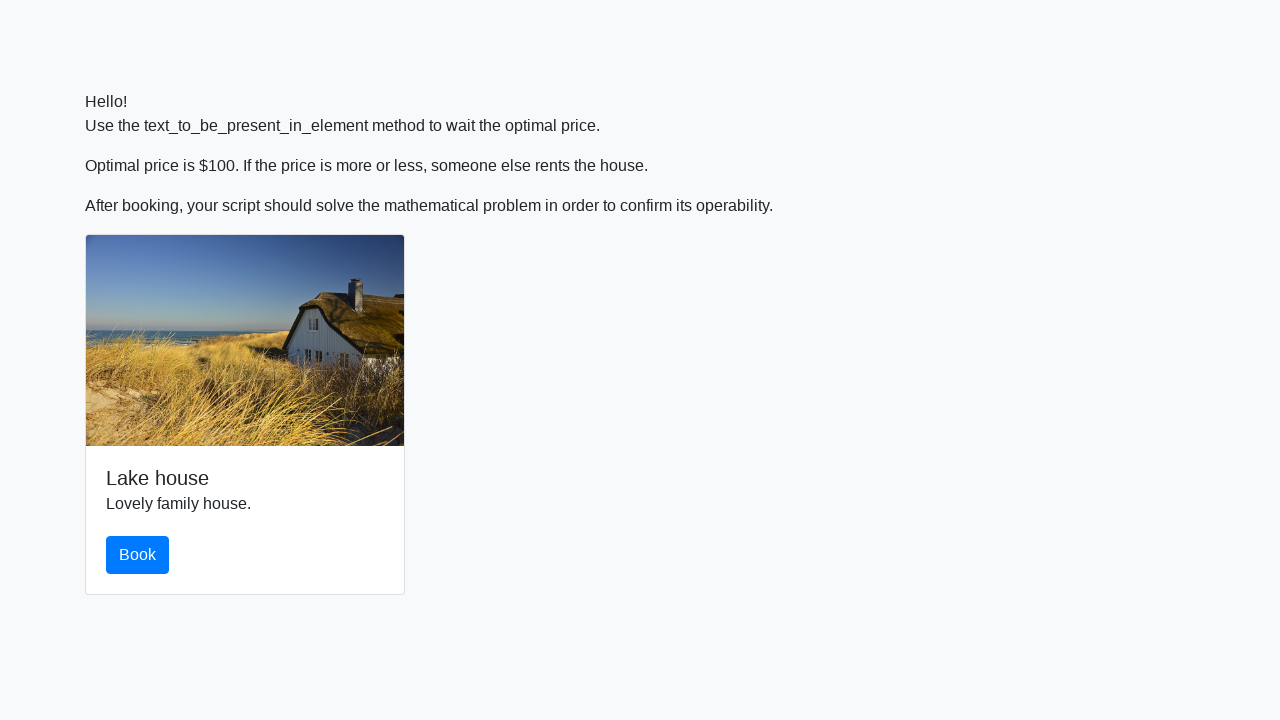

Waited 2 seconds for response
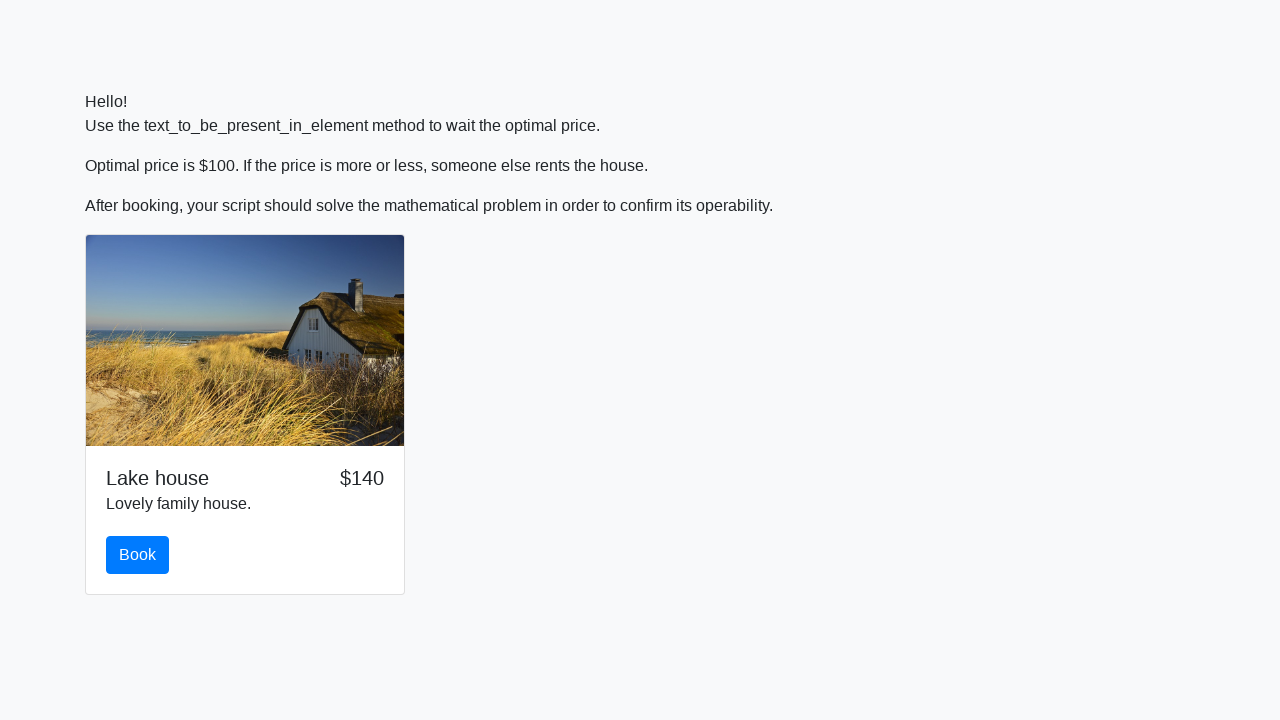

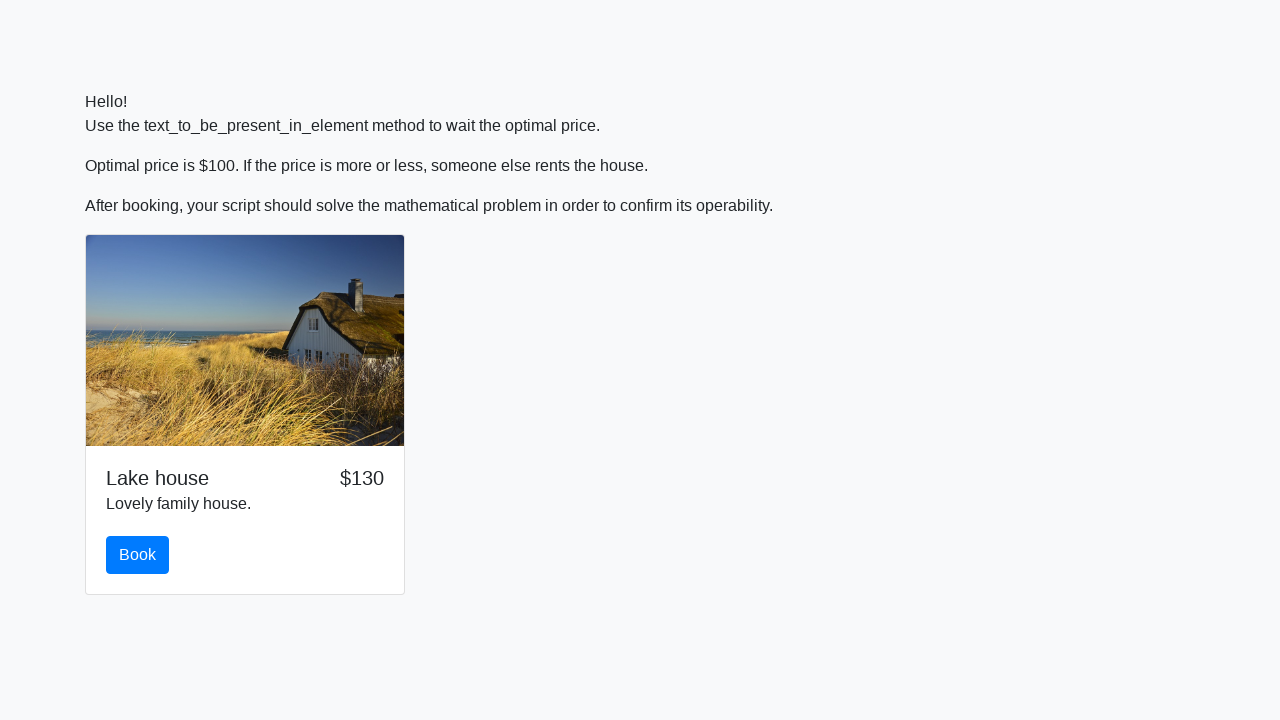